Navigates to a page with browser notification popup and locates the notification button element

Starting URL: https://demoapps.qspiders.com/ui/browserNot?sublist=0&scenario=1

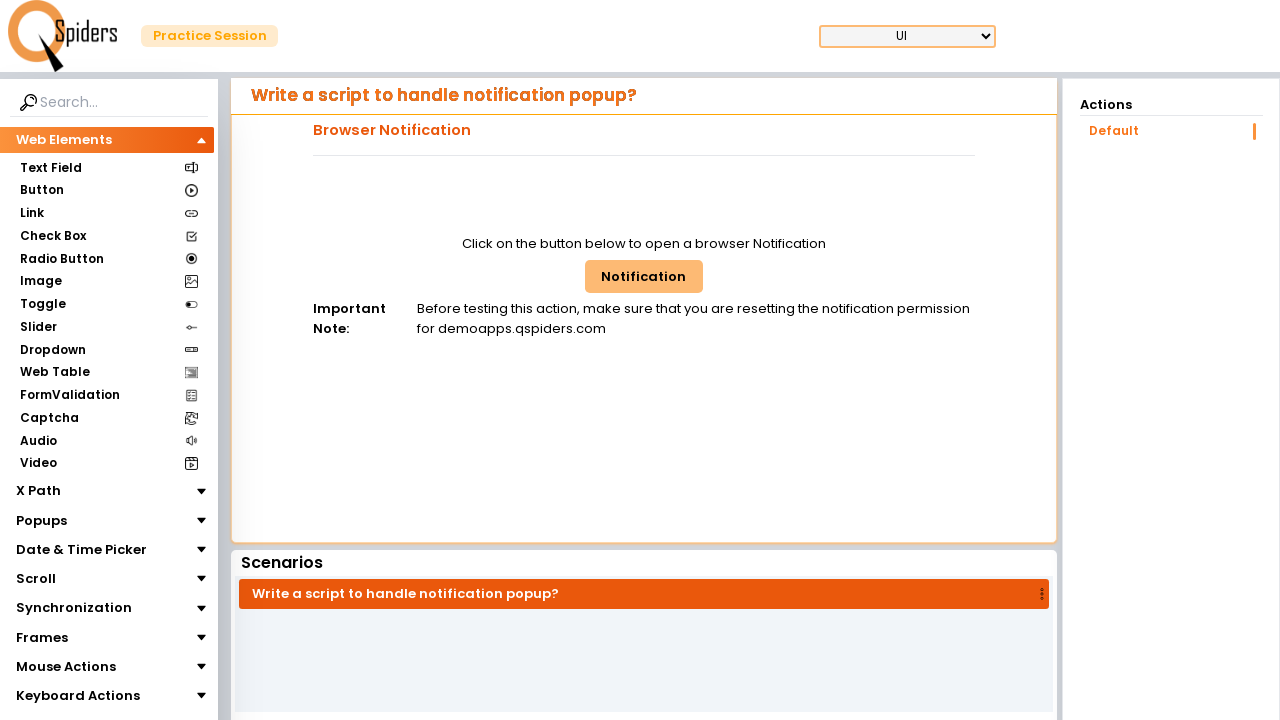

Navigated to browser notification popup page
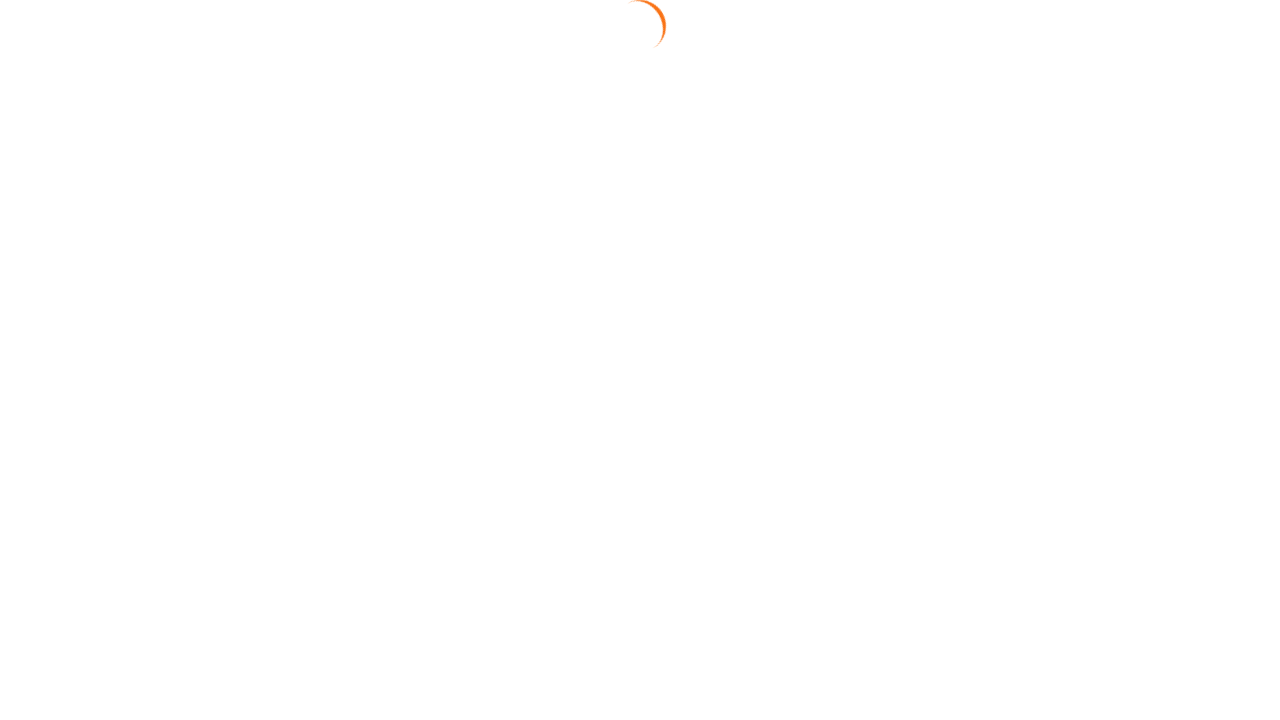

Notification button element loaded
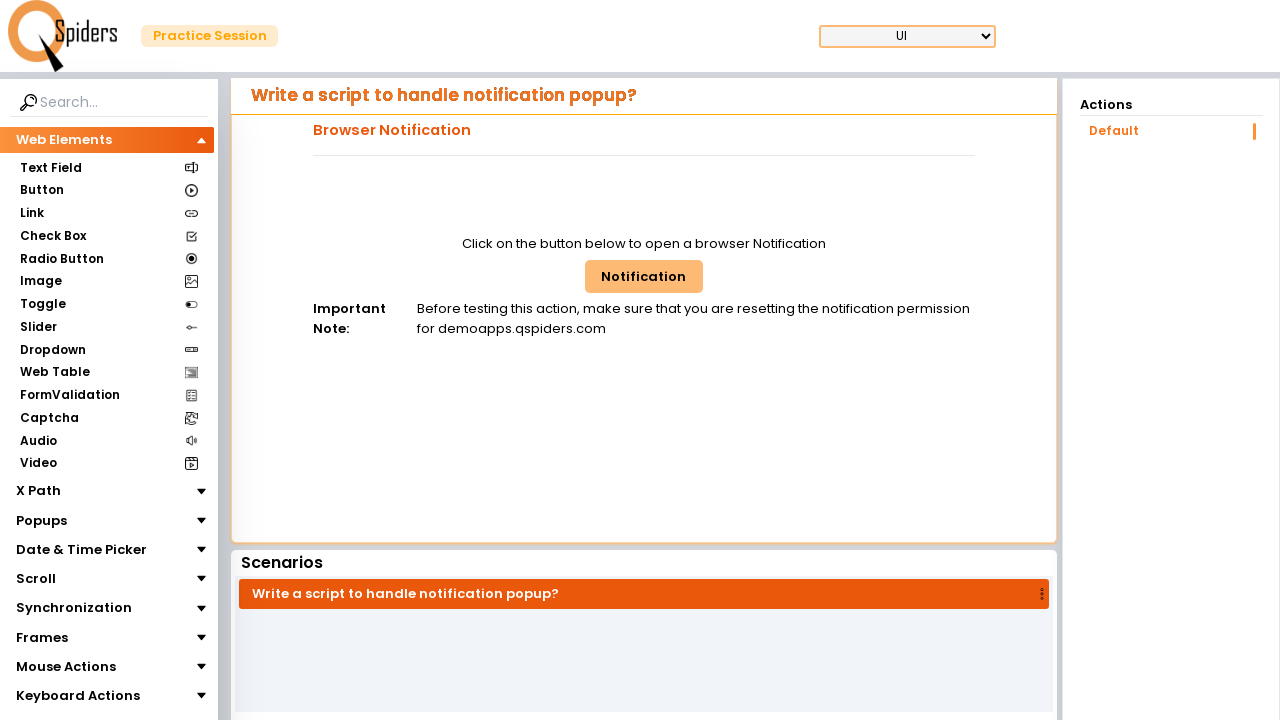

Clicked notification button at (644, 276) on #browNotButton
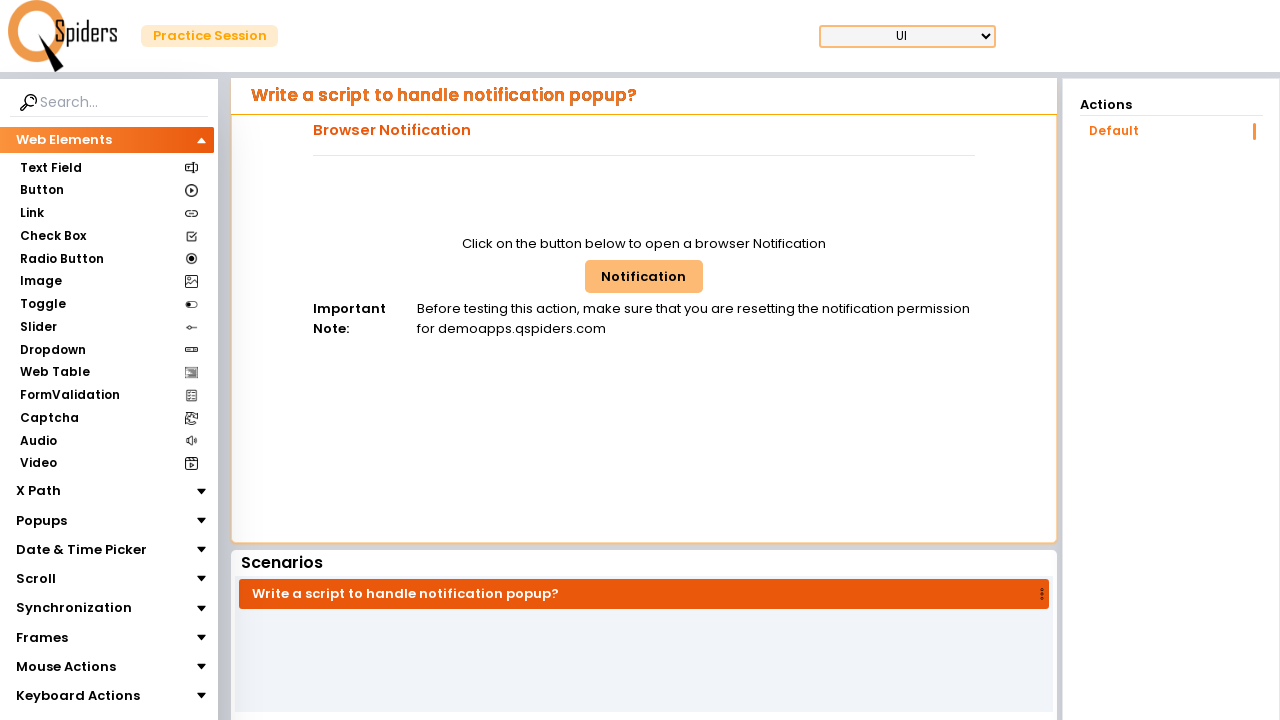

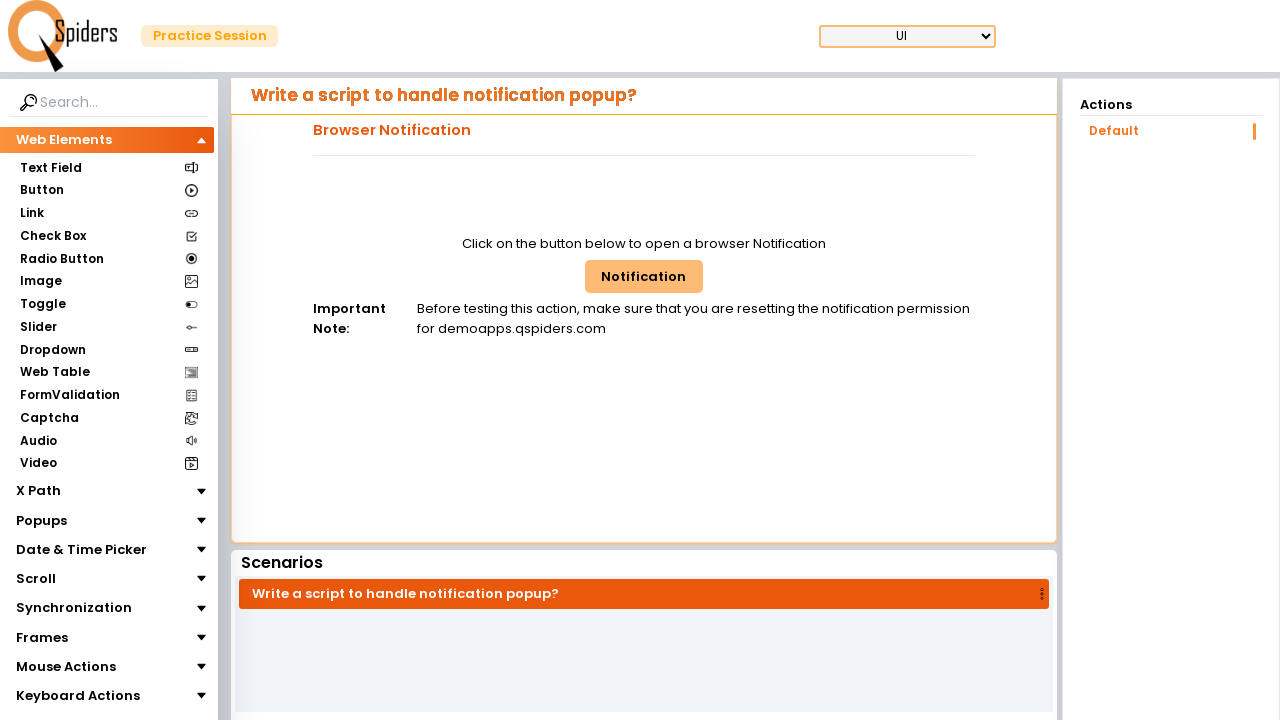